Tests dropdown functionality on a flight booking practice page by selecting origin city (Bangalore/BLR) and destination city (Chennai/MAA) from dropdown menus

Starting URL: https://rahulshettyacademy.com/dropdownsPractise/

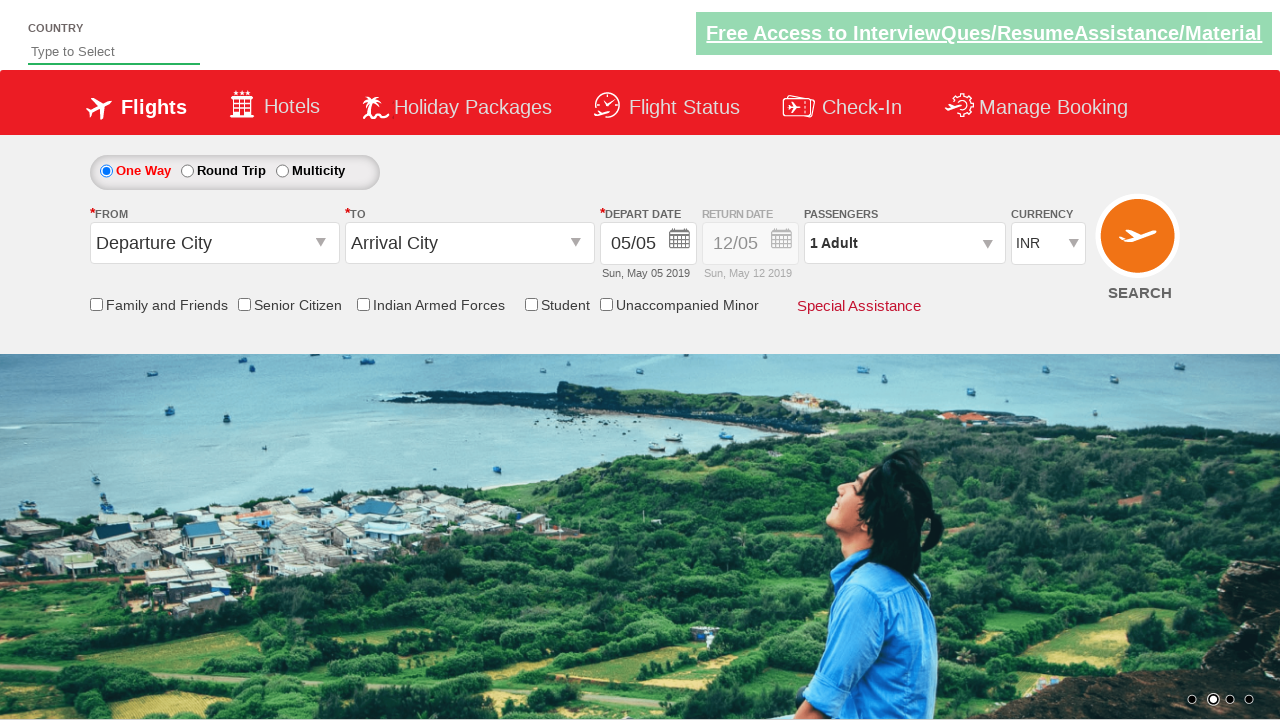

Clicked on origin city dropdown to open it at (214, 243) on #ctl00_mainContent_ddl_originStation1_CTXT
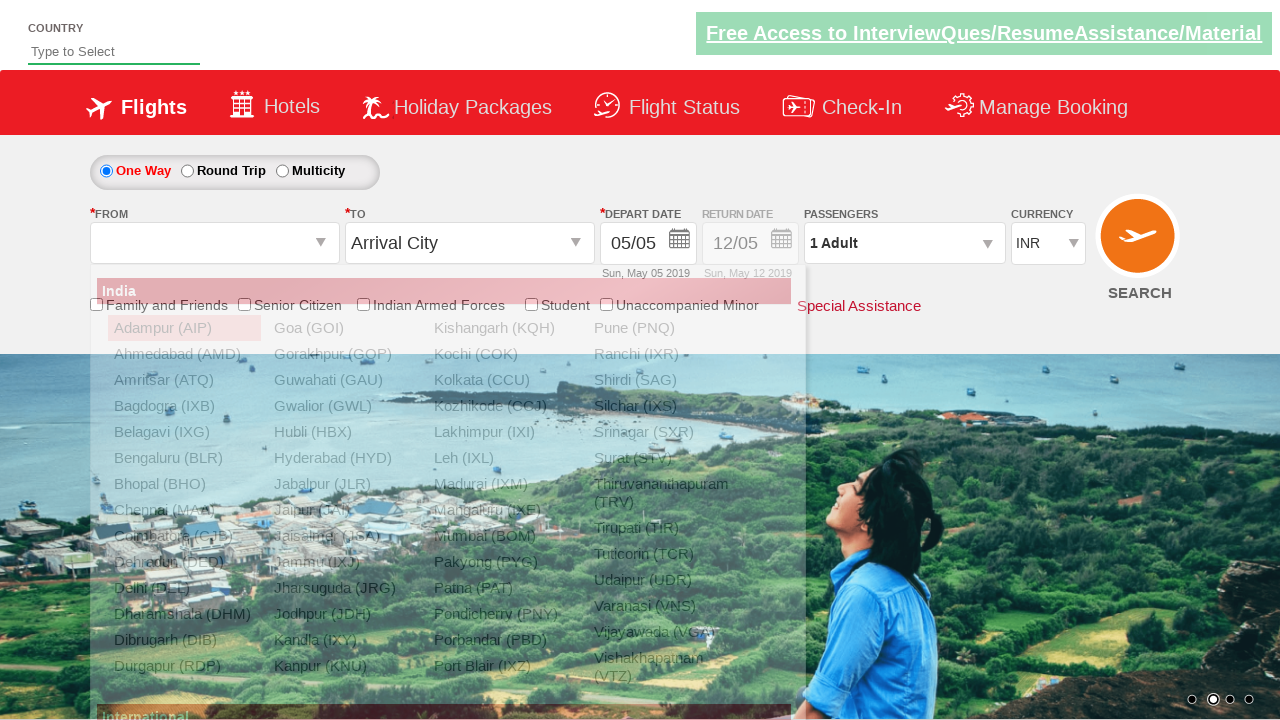

Selected Bangalore (BLR) as origin city at (184, 458) on xpath=//a[@value='BLR']
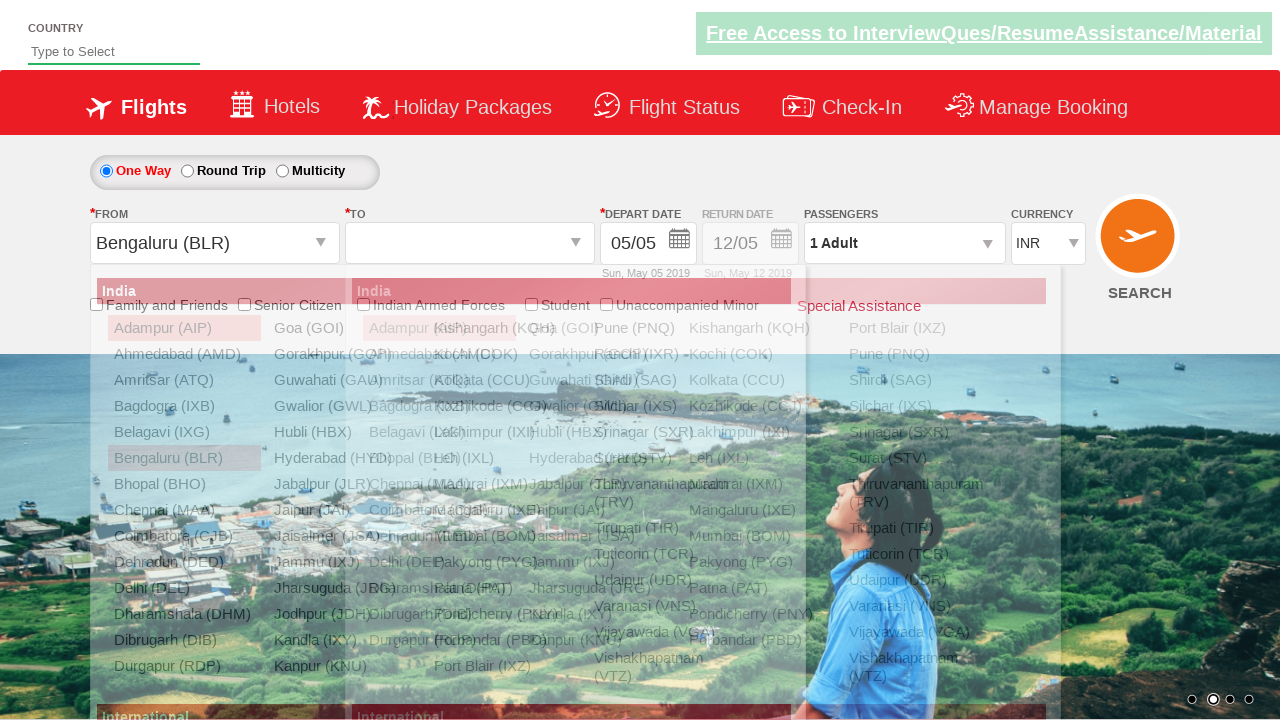

Selected Chennai (MAA) as destination city at (439, 484) on xpath=//div[@id='glsctl00_mainContent_ddl_destinationStation1_CTNR']//a[@value='
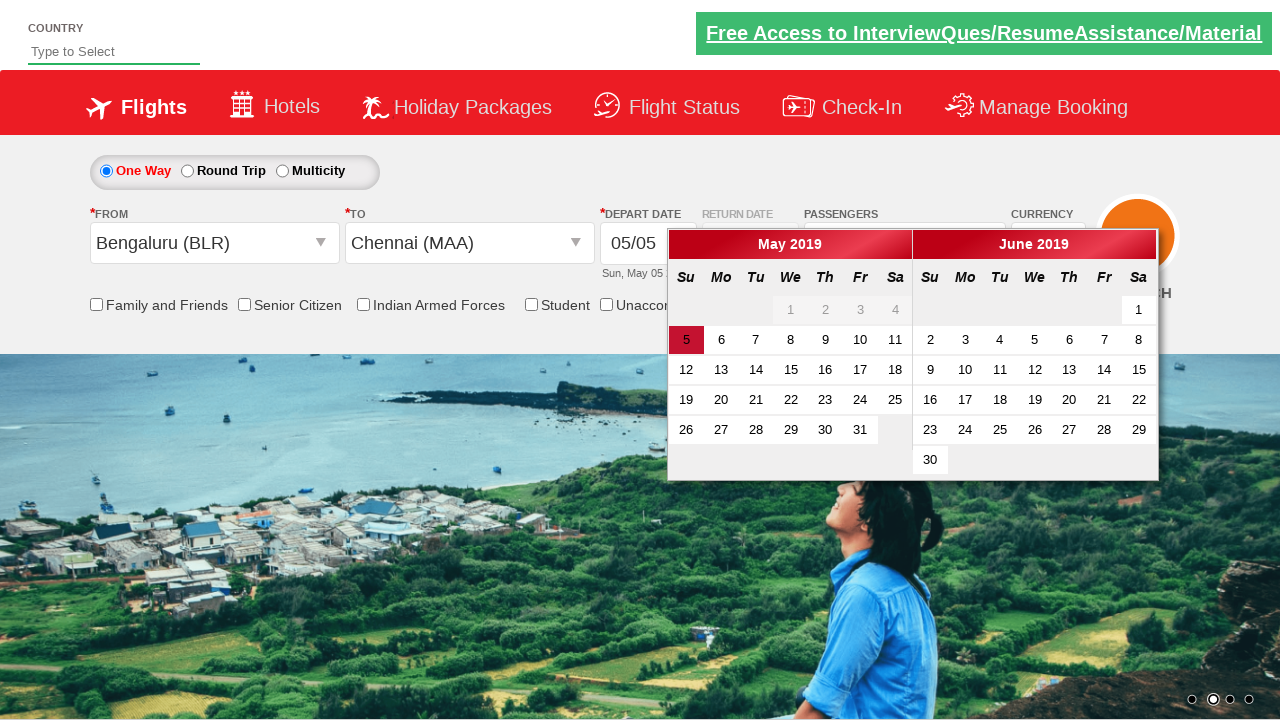

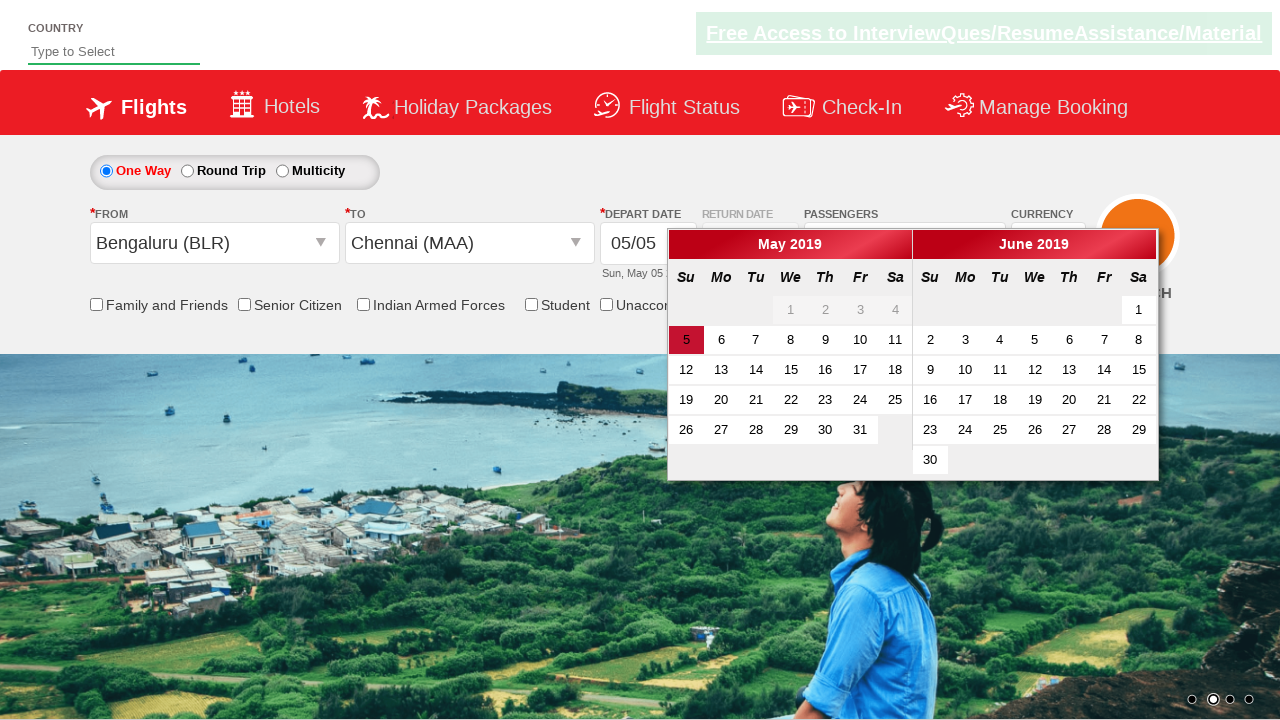